Tests opening and closing a listbox by clicking the button twice, verifying aria-expanded attributes and focus states.

Starting URL: https://next.fritz2.dev/headless-demo/#listbox

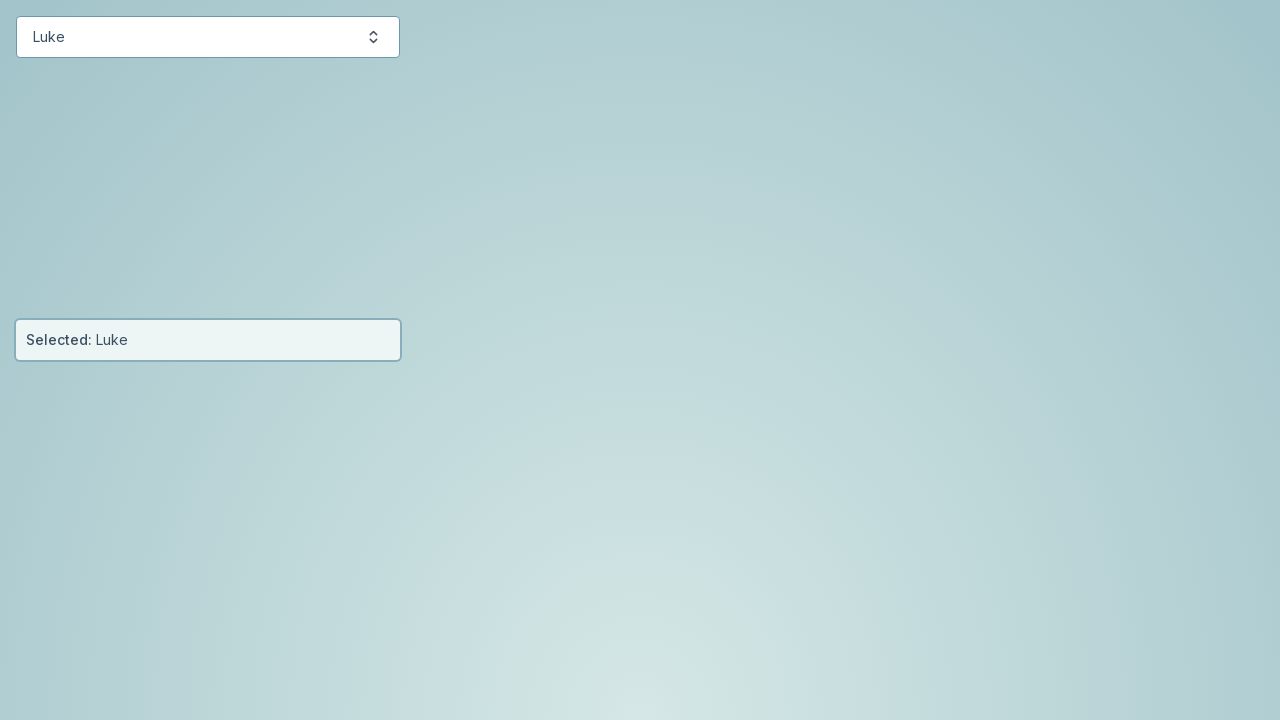

Focused on the listbox button on #starwars-button
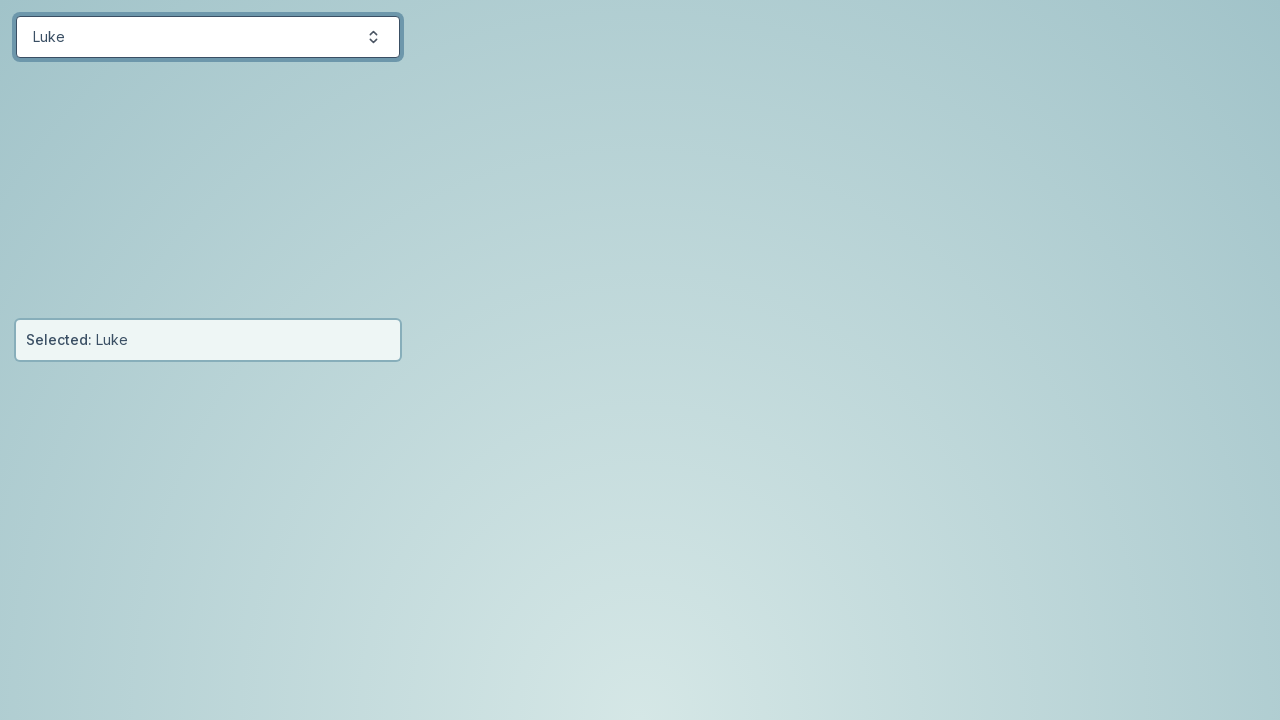

Clicked listbox button to open it at (208, 37) on #starwars-button
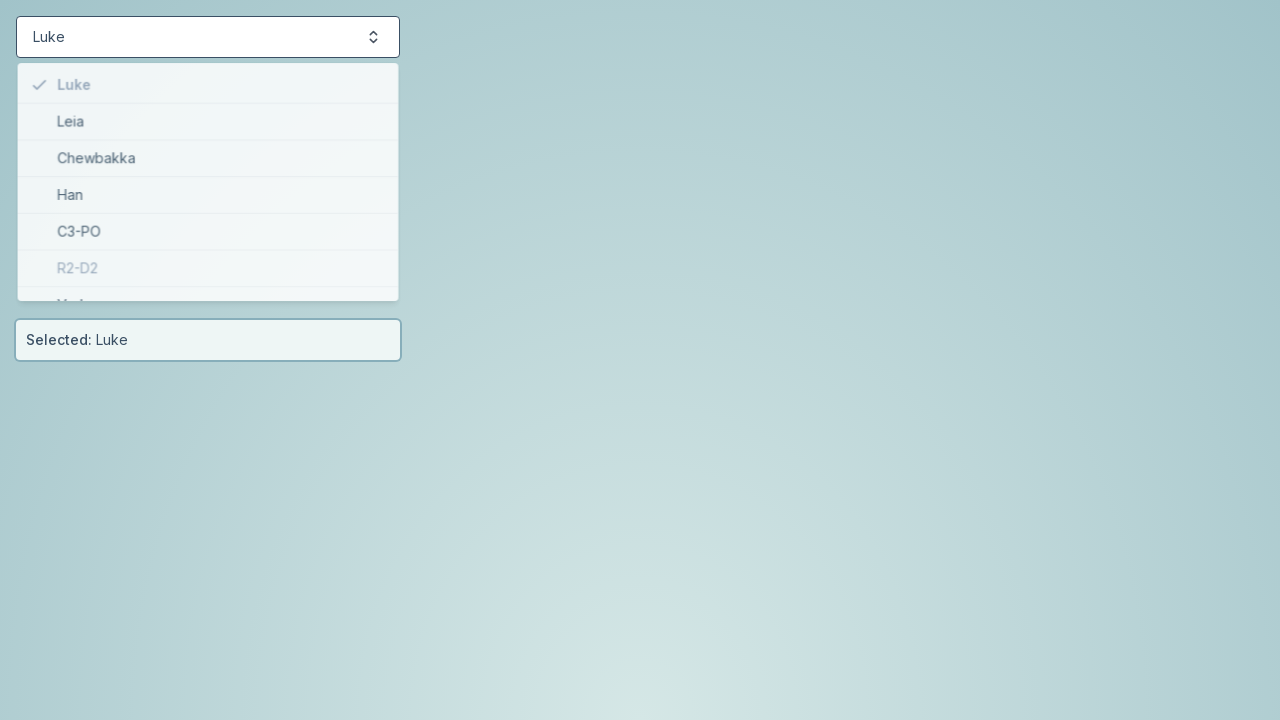

Listbox items loaded and visible
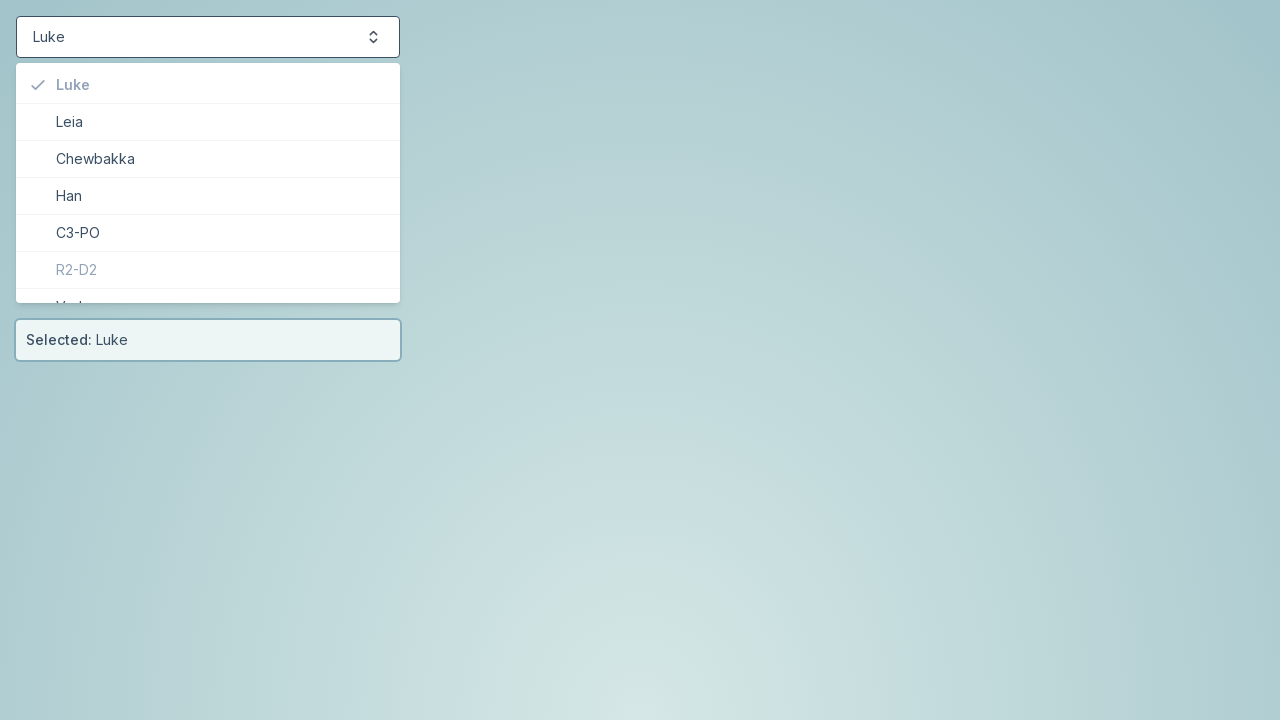

Clicked listbox button again to close it at (208, 37) on #starwars-button
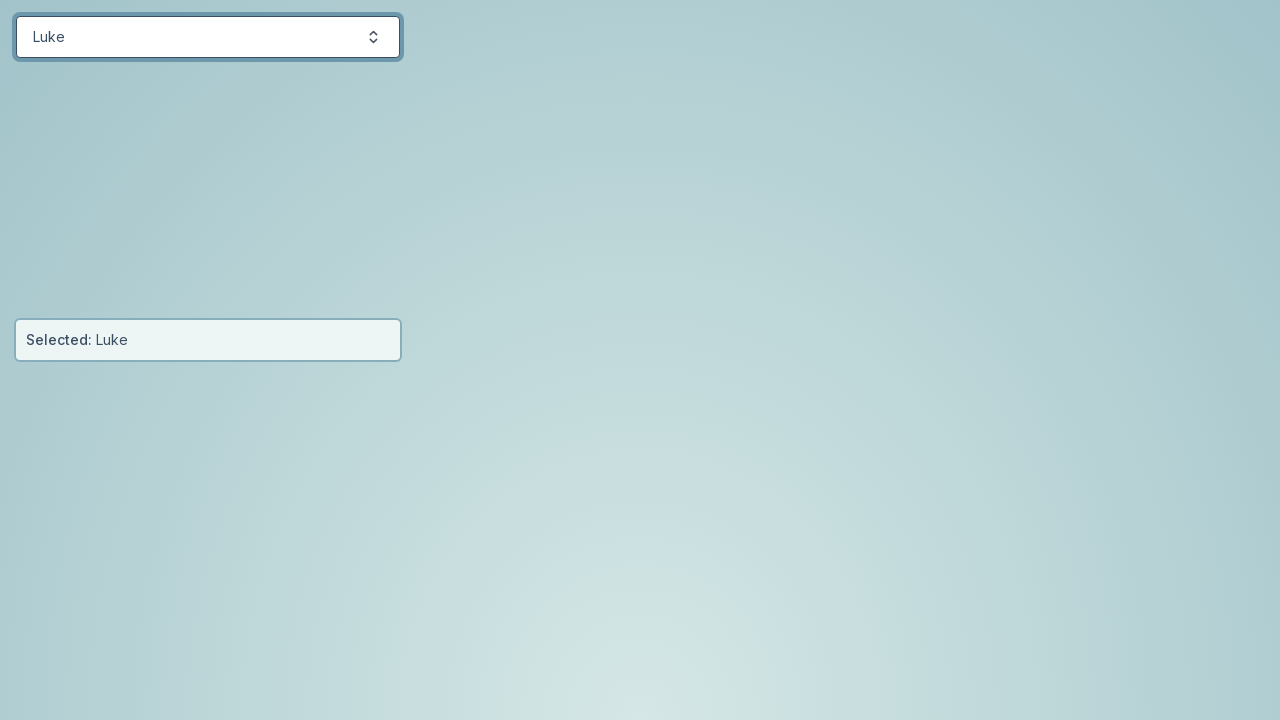

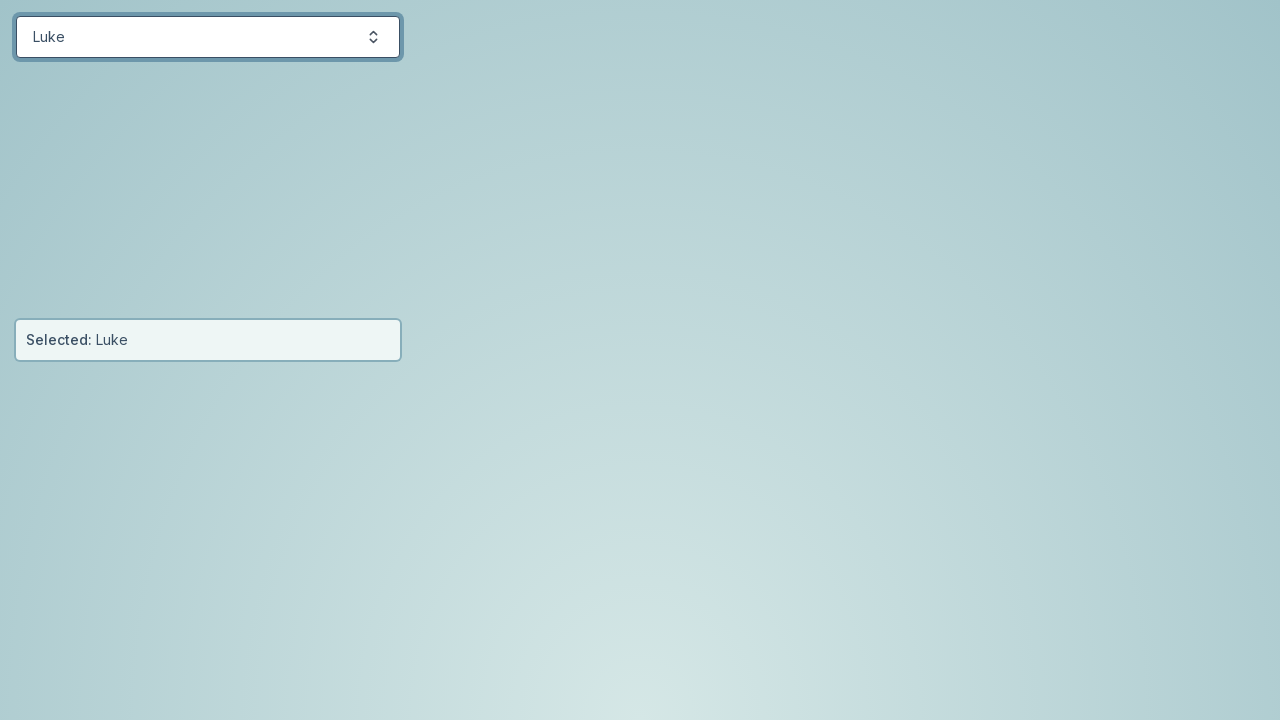